Tests the Python.org search functionality by entering "pycon" as a search query and verifying that search results are returned.

Starting URL: http://www.python.org

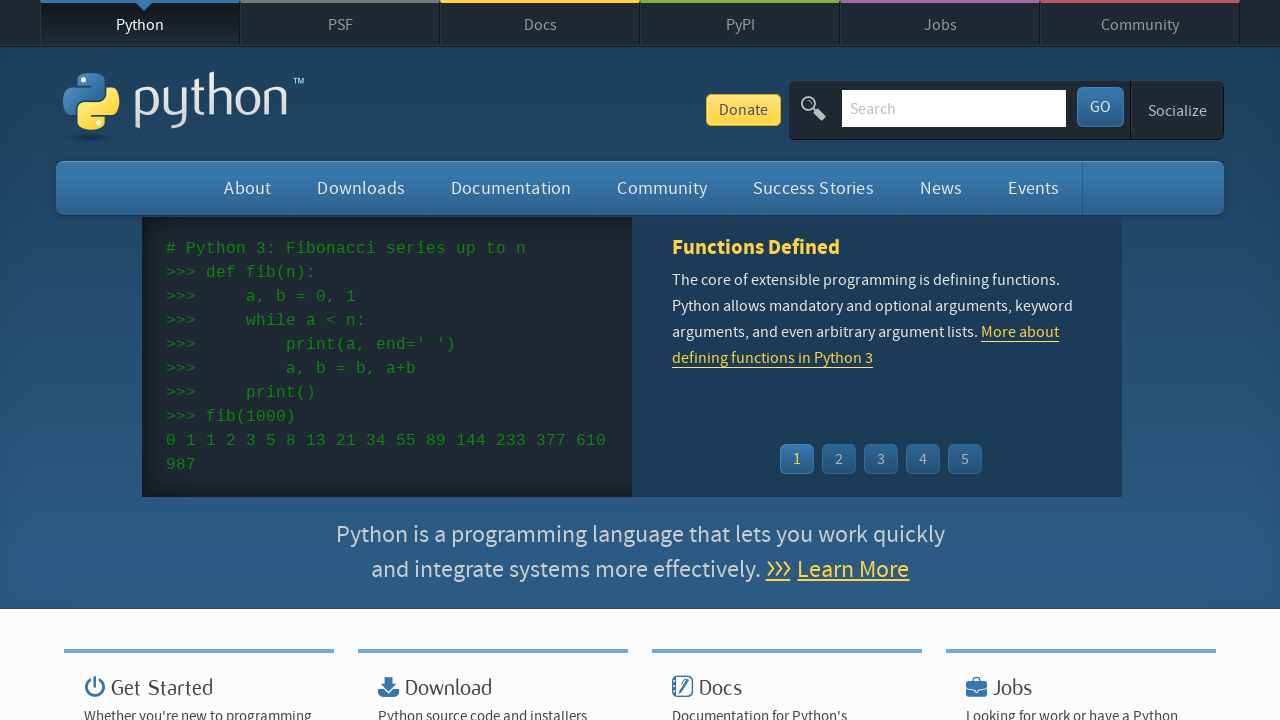

Verified 'Python' is in page title
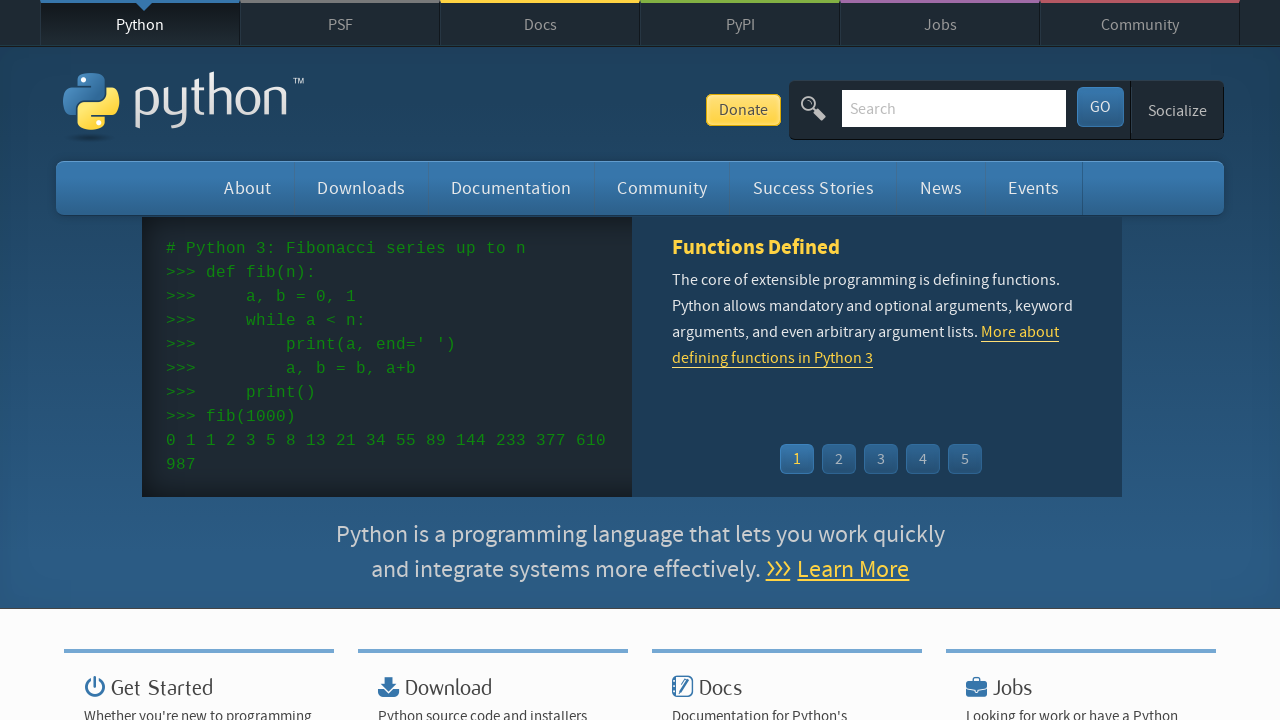

Located and cleared search input field on input[name='q']
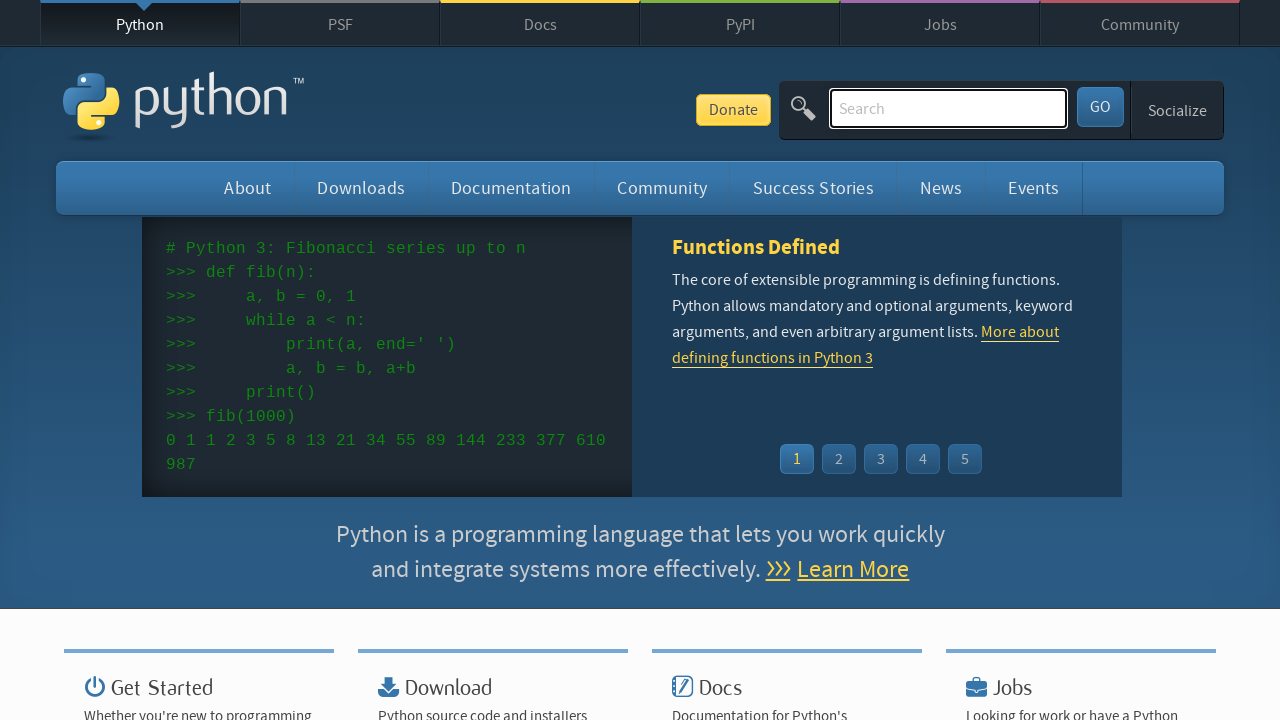

Filled search input with 'pycon' query on input[name='q']
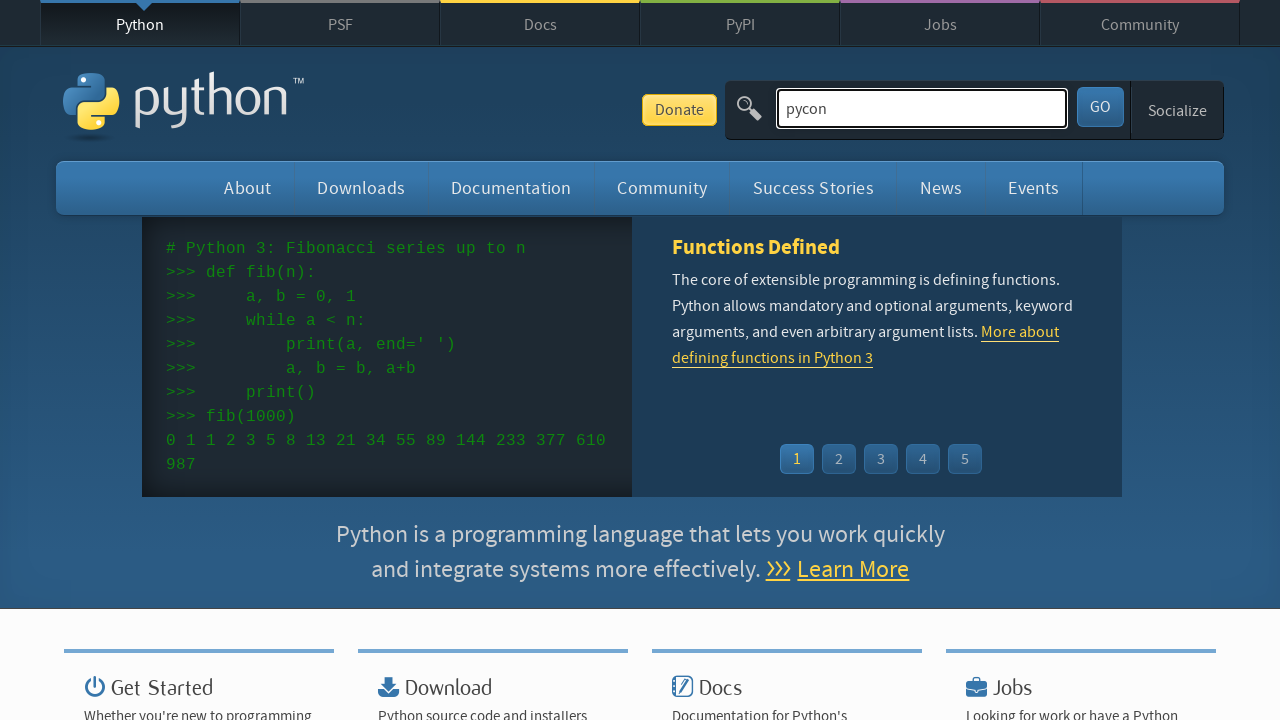

Pressed Enter to submit search query on input[name='q']
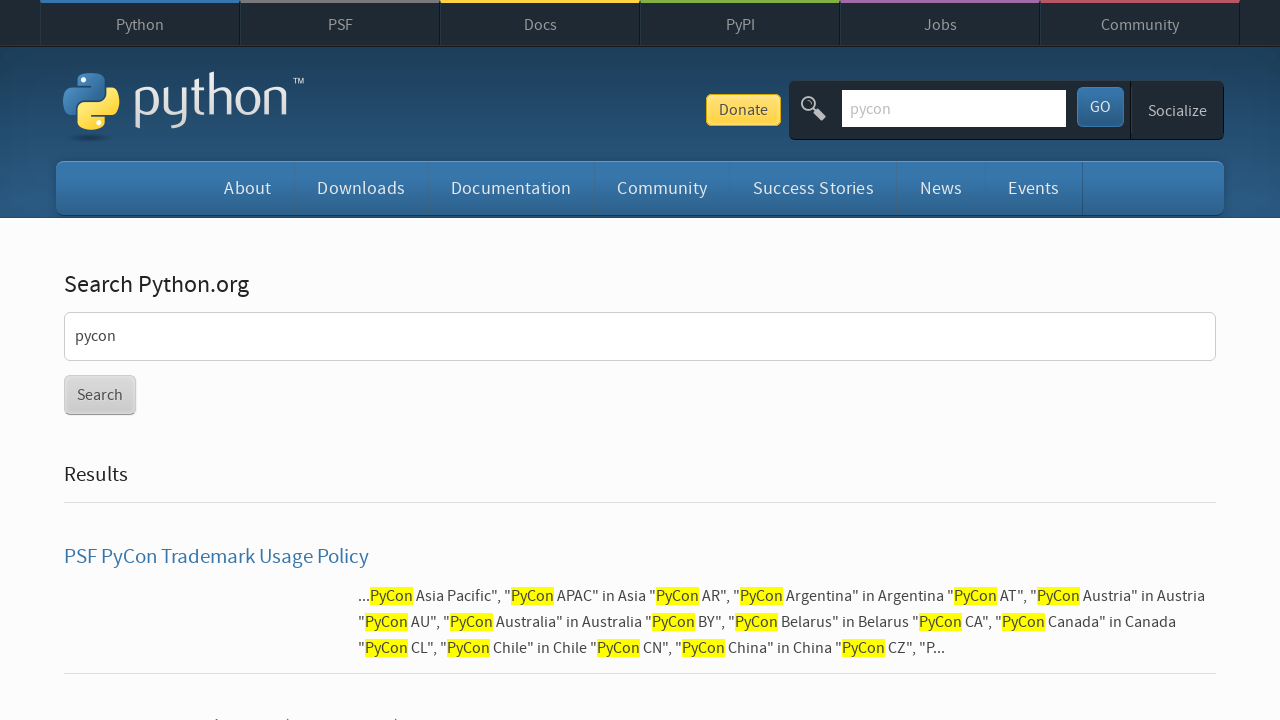

Waited for network idle state - page loaded
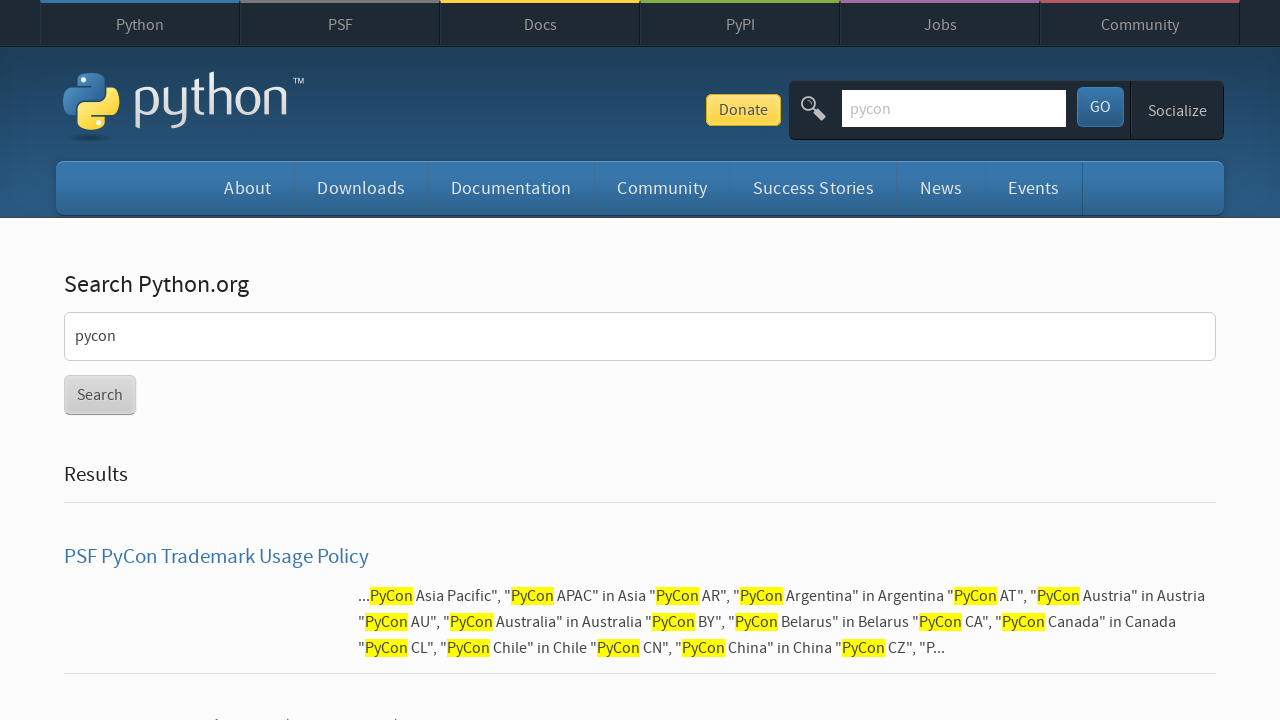

Verified search results are displayed (no 'No results found' message)
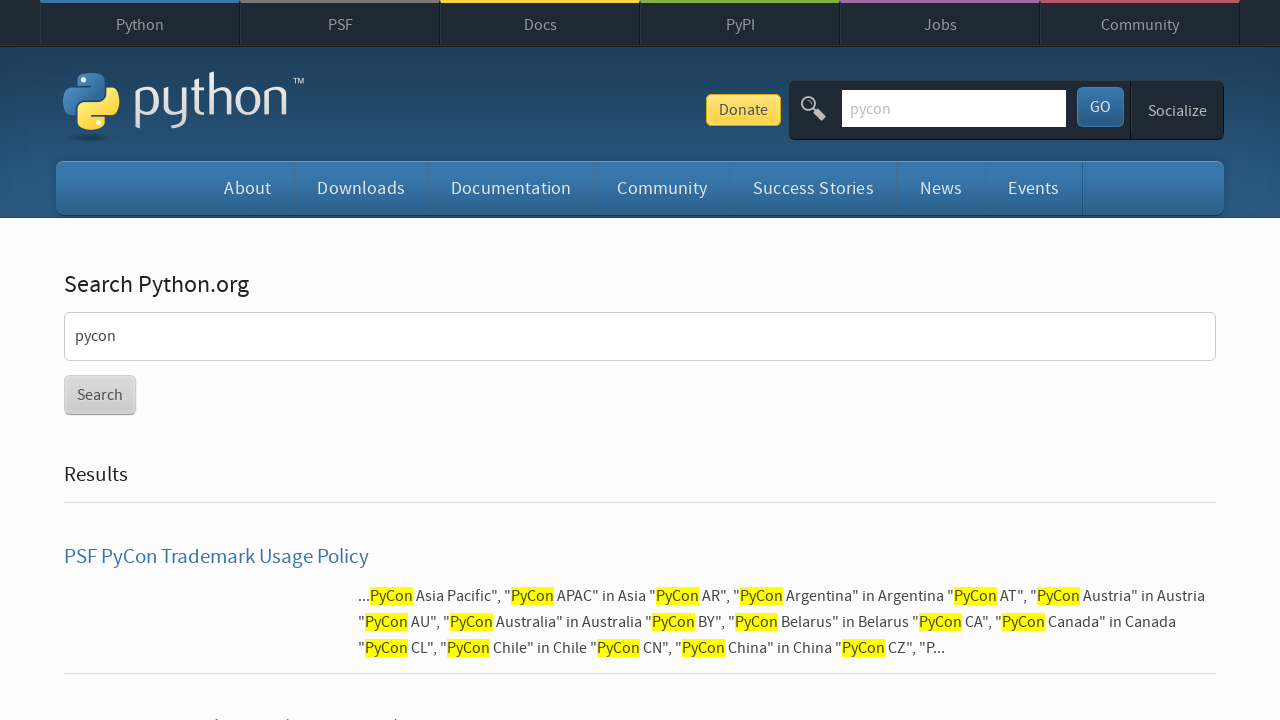

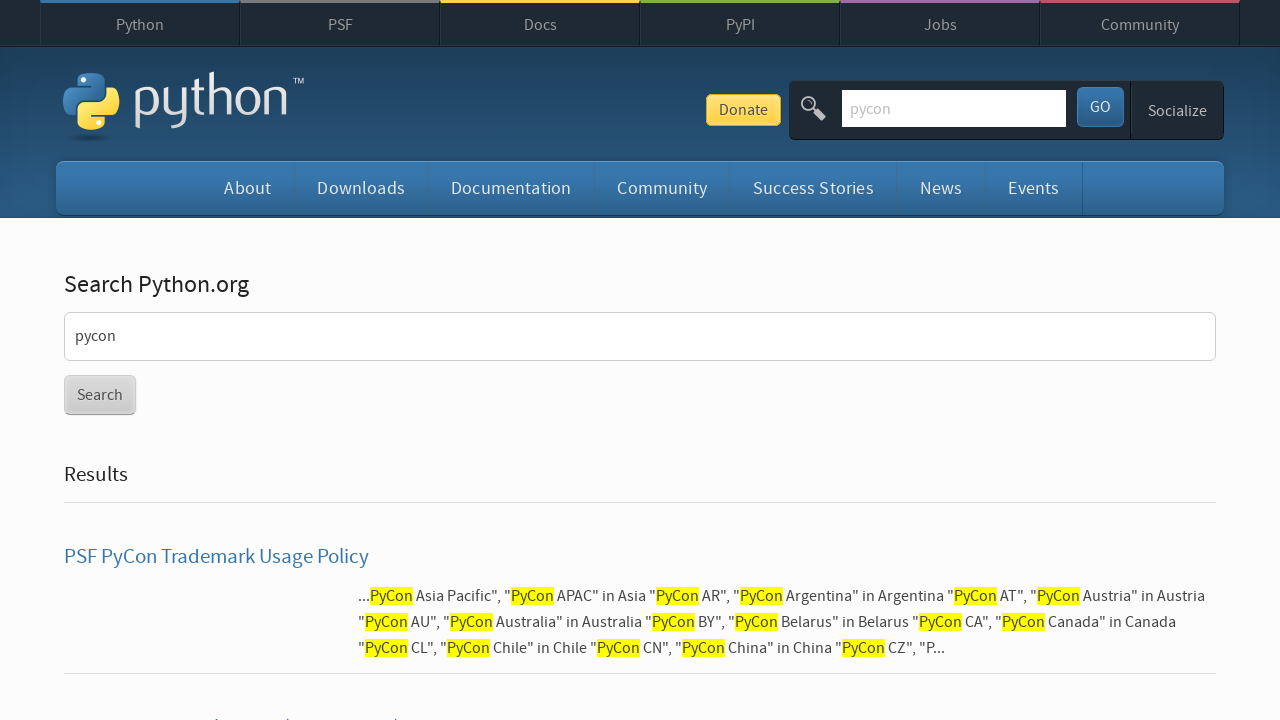